Tests navigation between different URL variations on the Renault parts website, including hash-based navigation to menu sections.

Starting URL: https://pecasrenault.itavema.com.br/index.aspx#menuVerticalSome

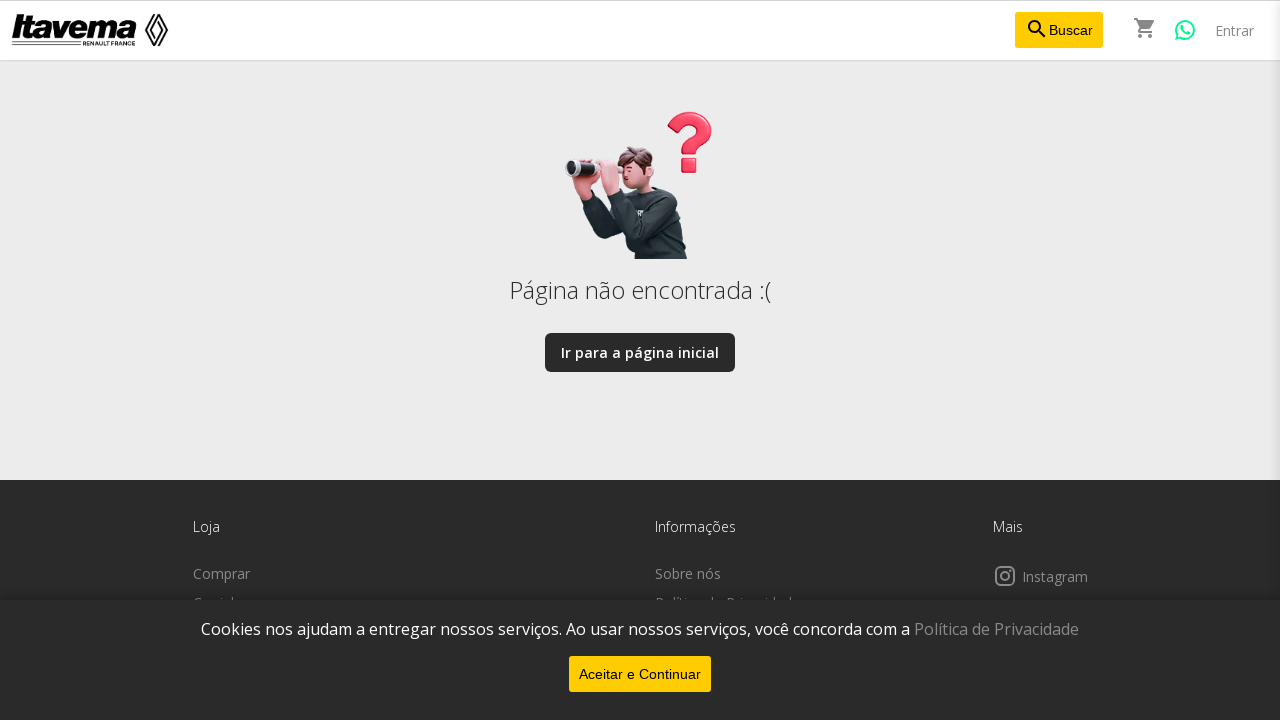

Navigated to Renault parts website with hash fragment #menuVerticalSome
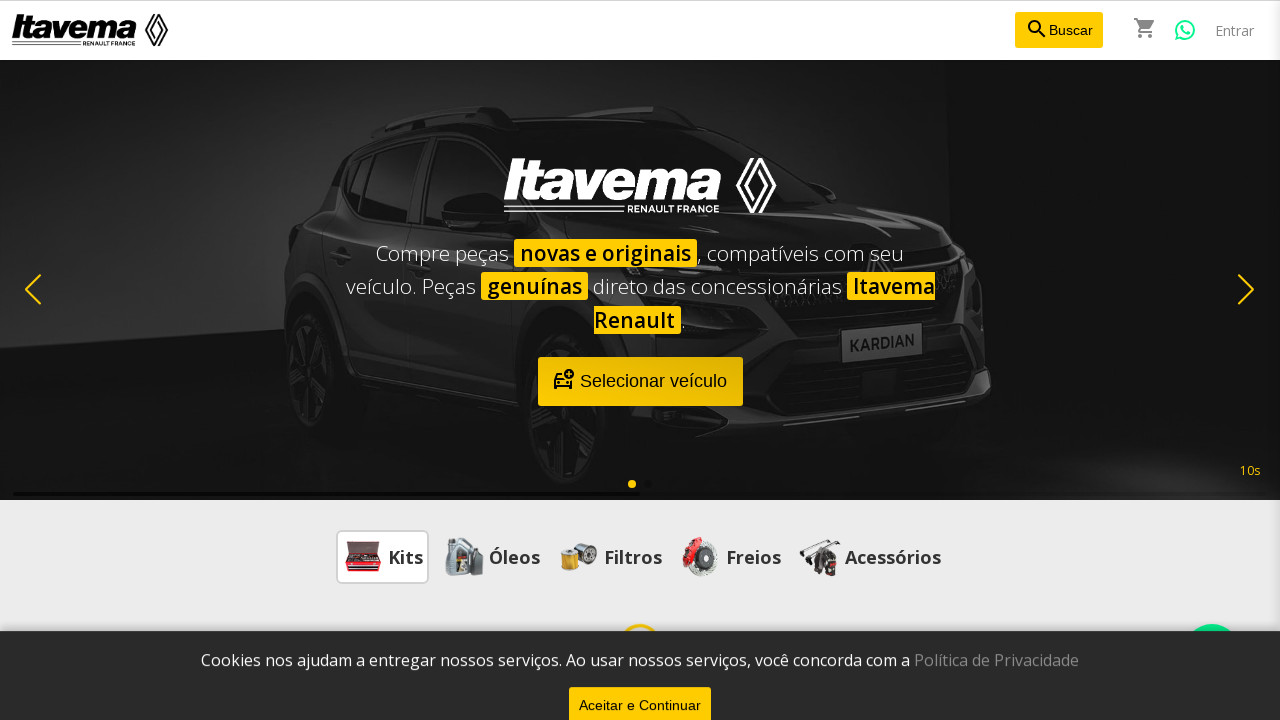

Navigated to base URL without hash fragment
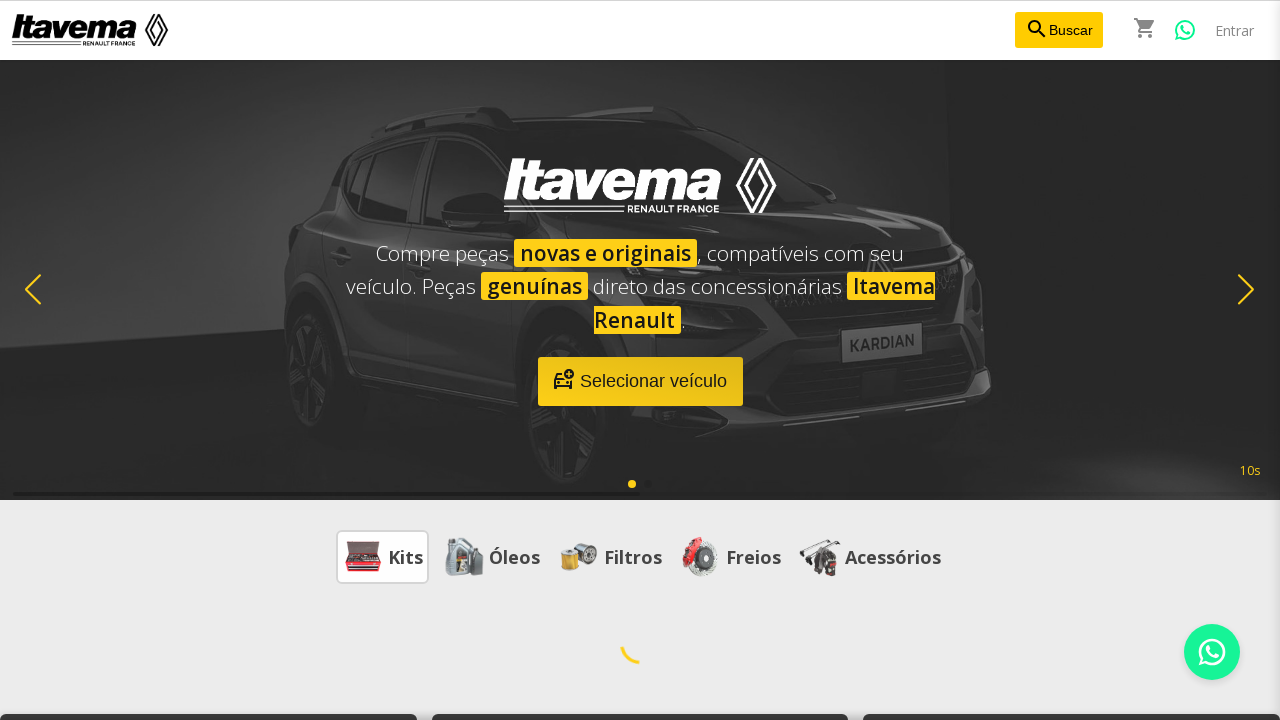

Navigated back to URL with hash fragment #menuVerticalSome
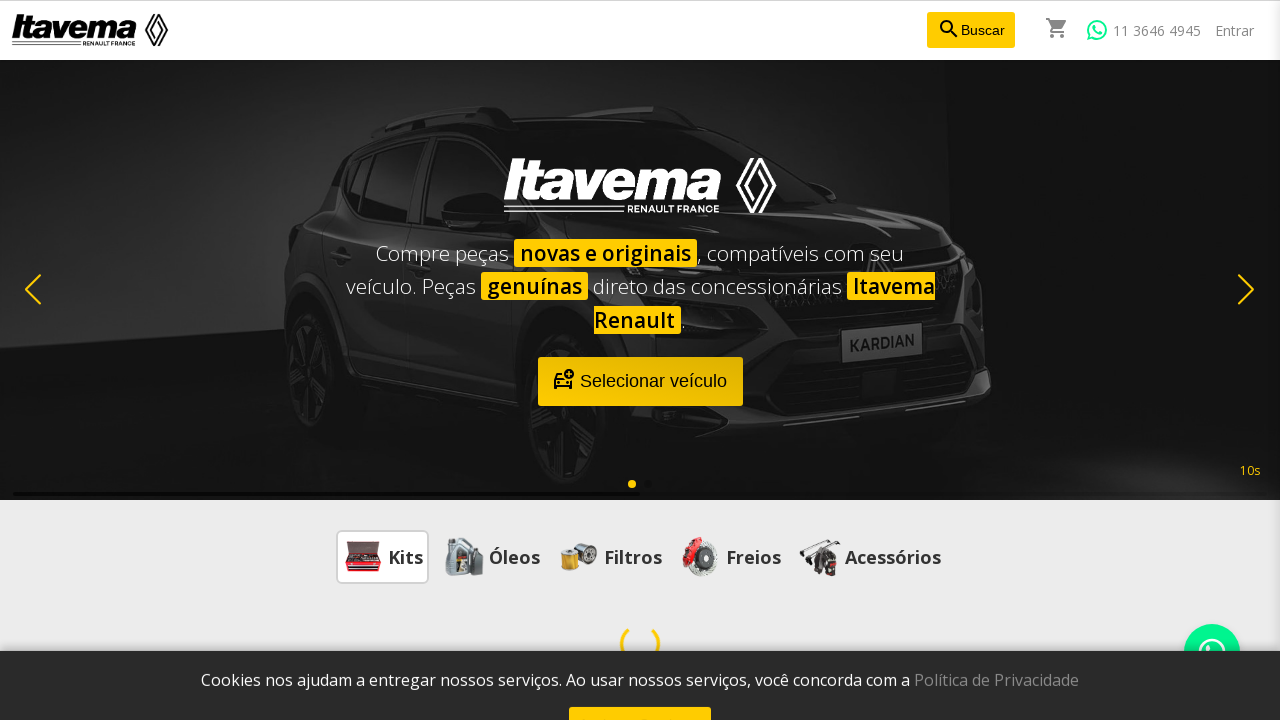

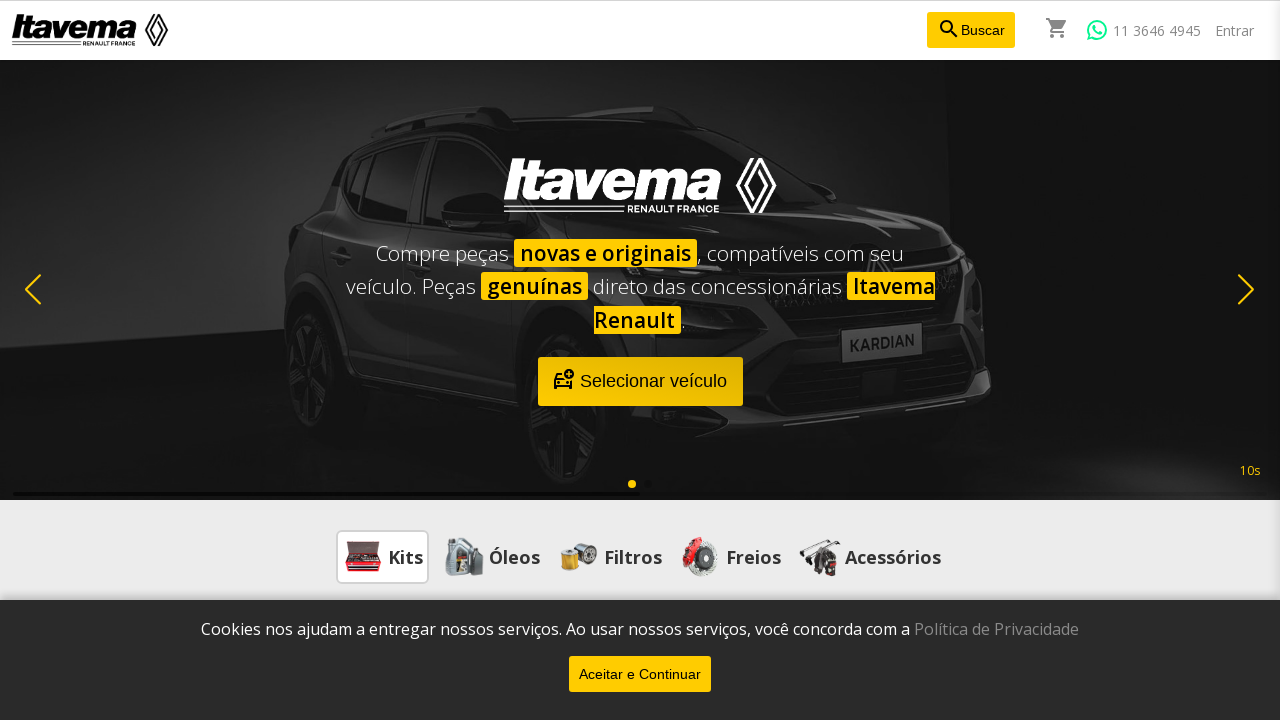